Tests multi-selection by clicking and dragging from the first element to the 15th element in a selectable list

Starting URL: https://automationfc.github.io/jquery-selectable/

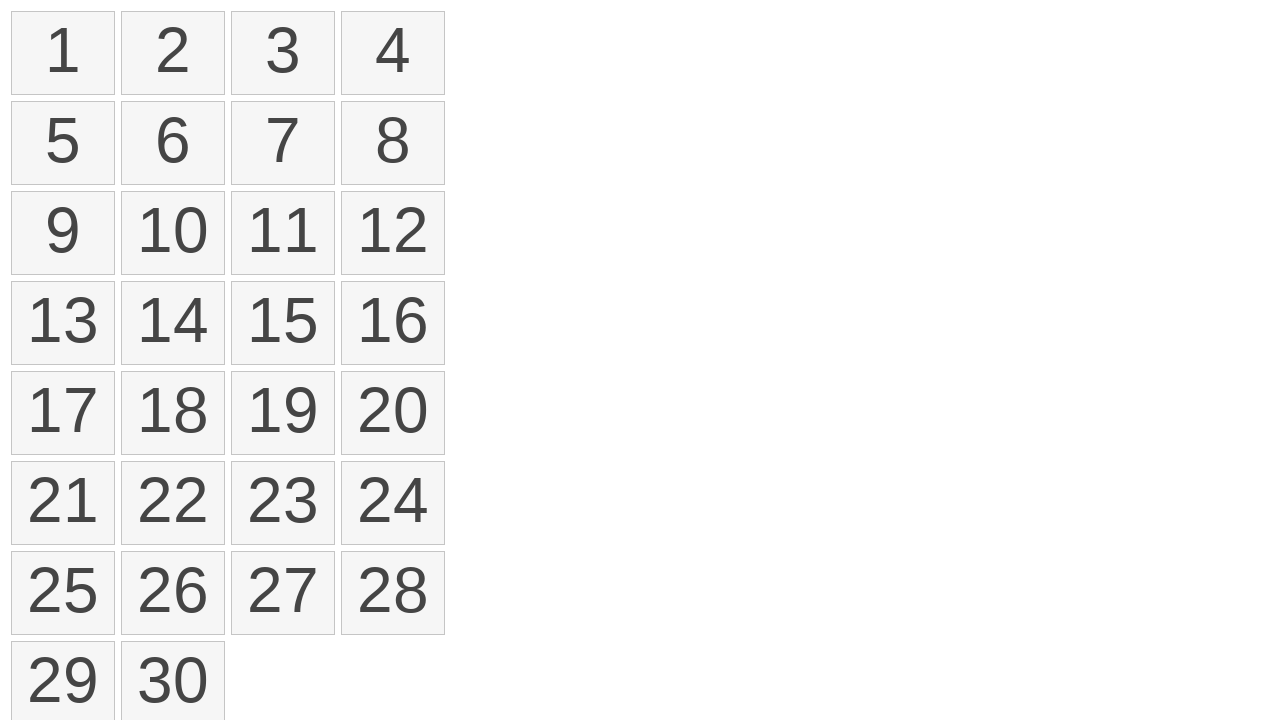

Navigated to jQuery selectable test page
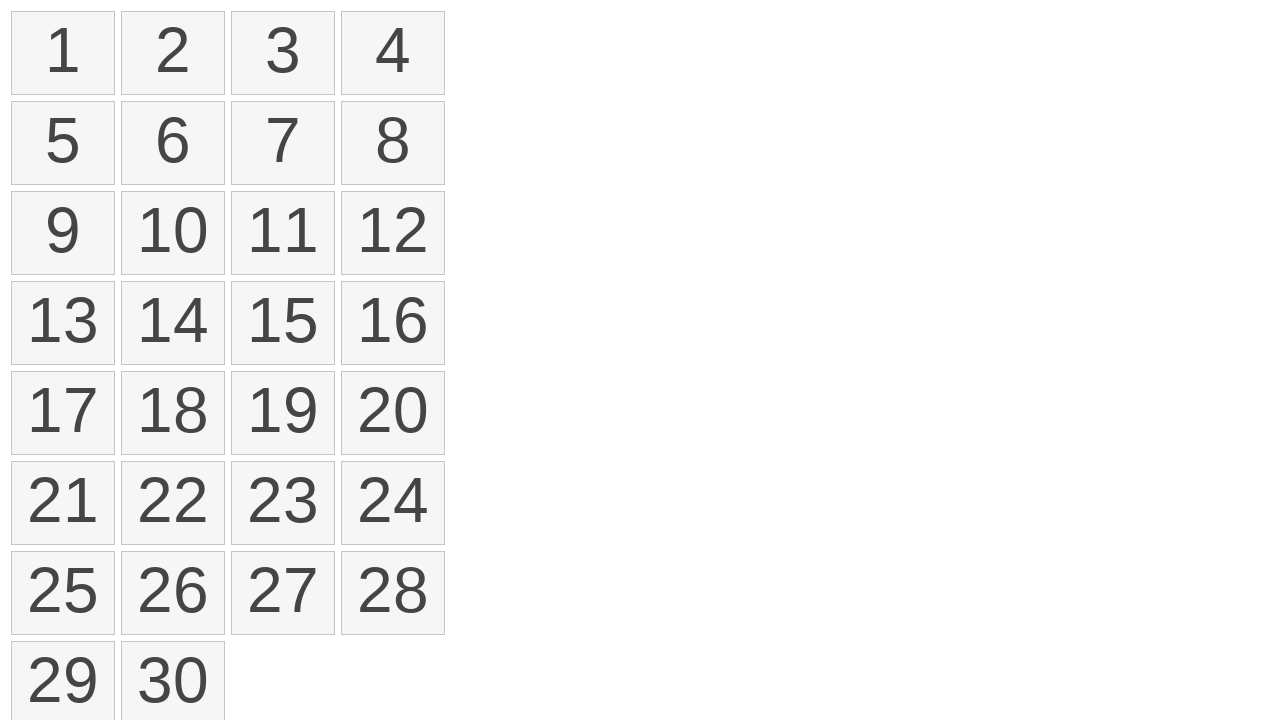

Located all selectable list items
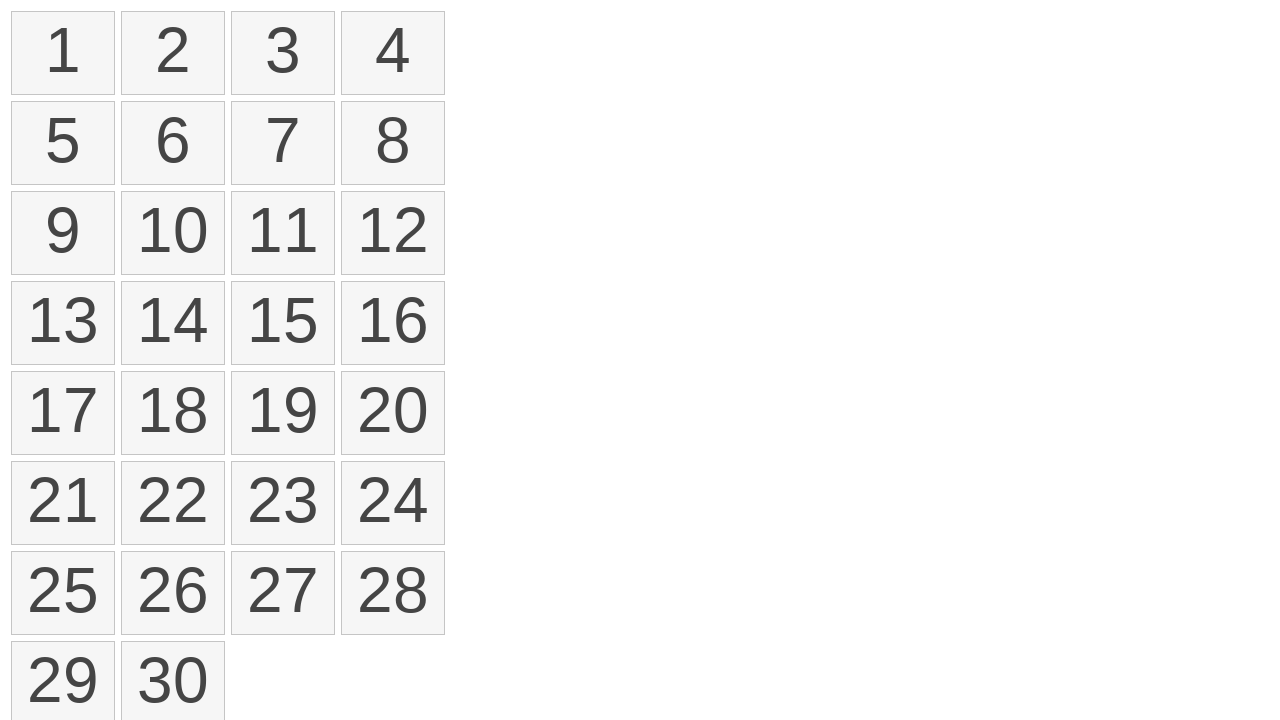

Located first element in selectable list
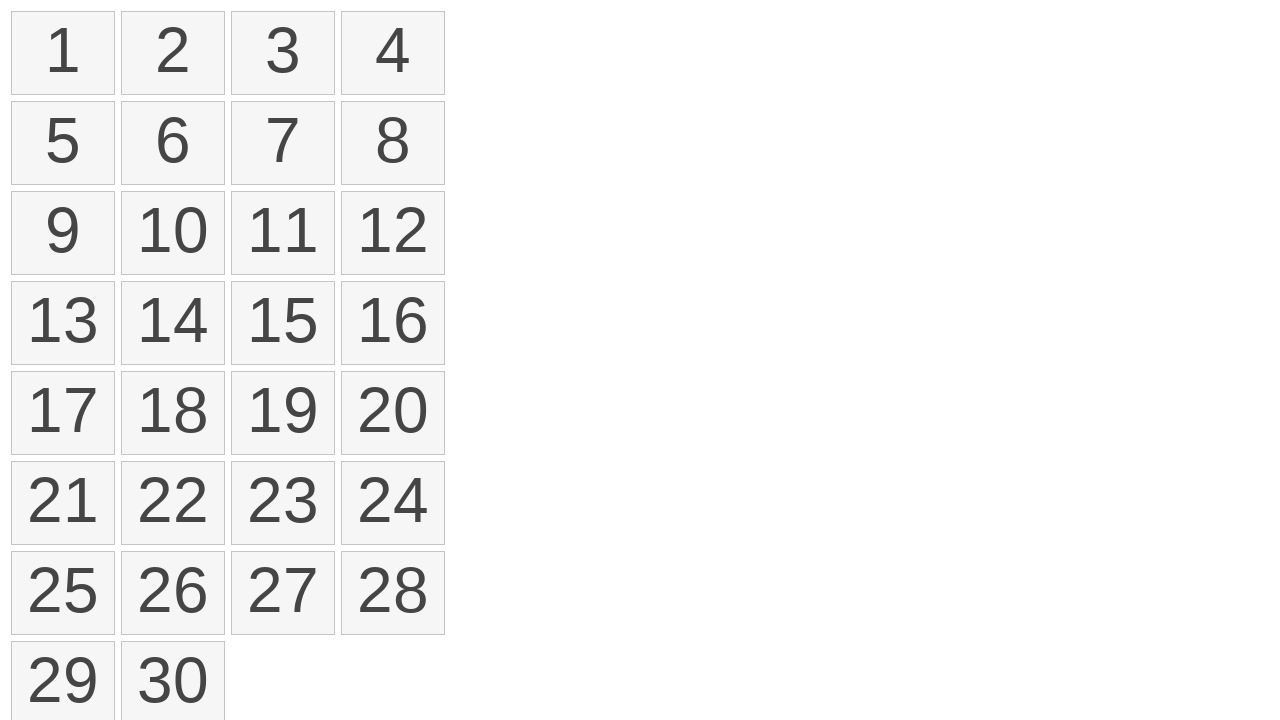

Located 15th element in selectable list
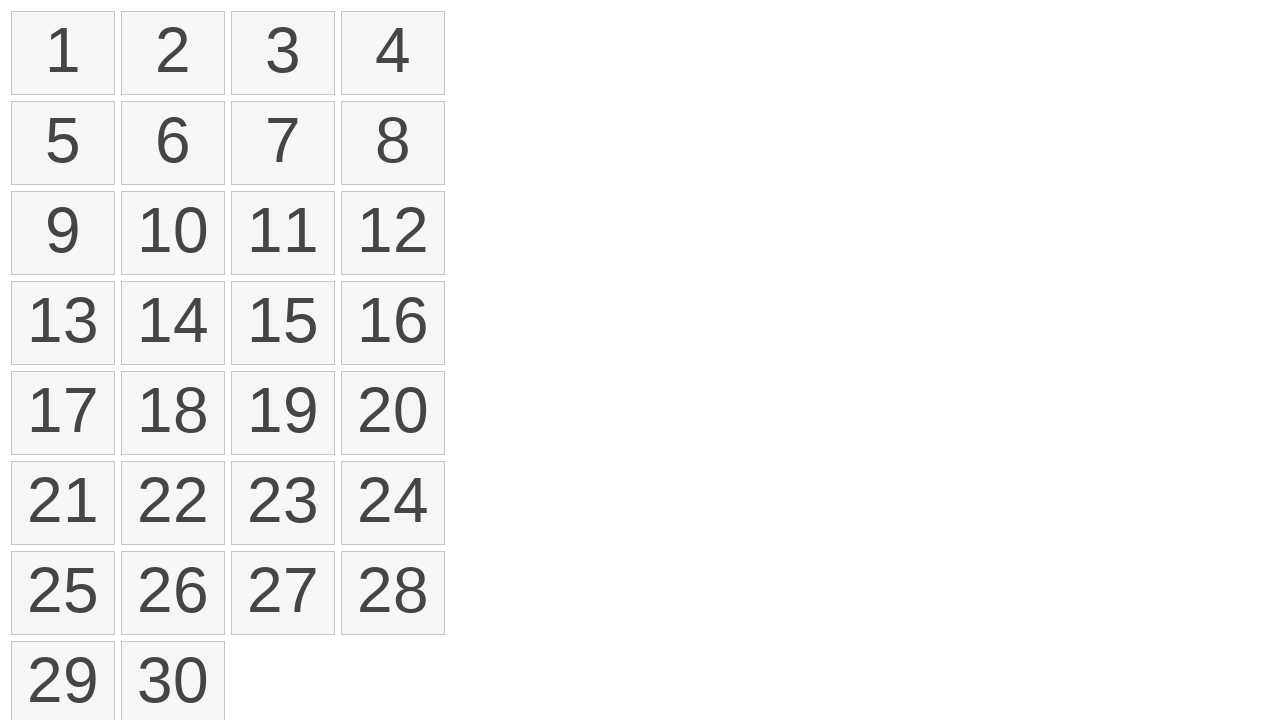

Performed click and drag from first to 15th element to select multiple items at (283, 323)
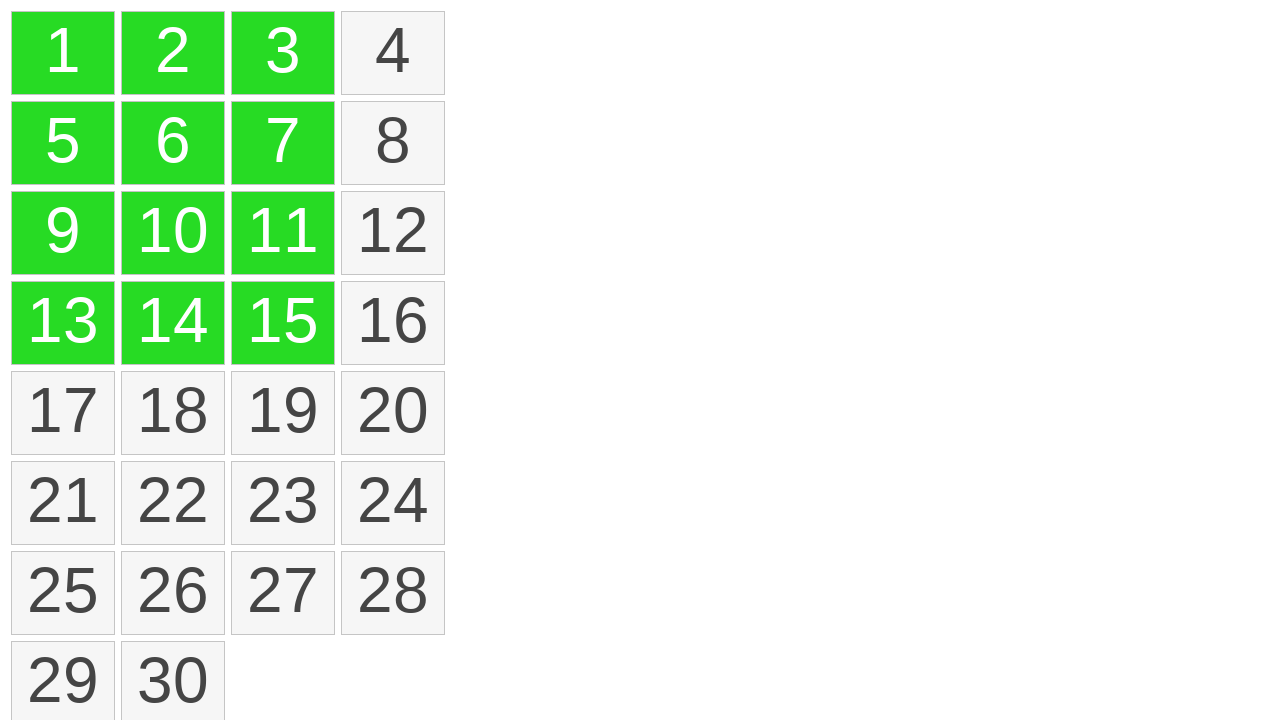

Counted selected items: 12
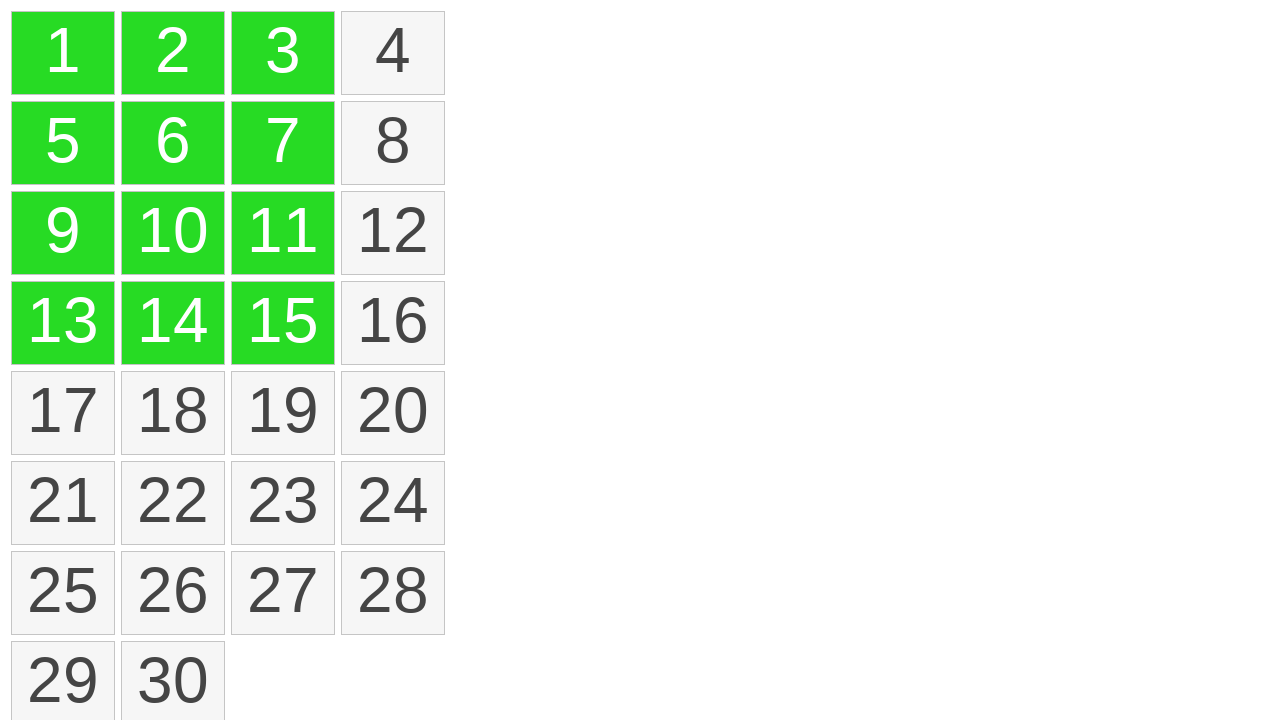

Assertion passed: 12 items are selected
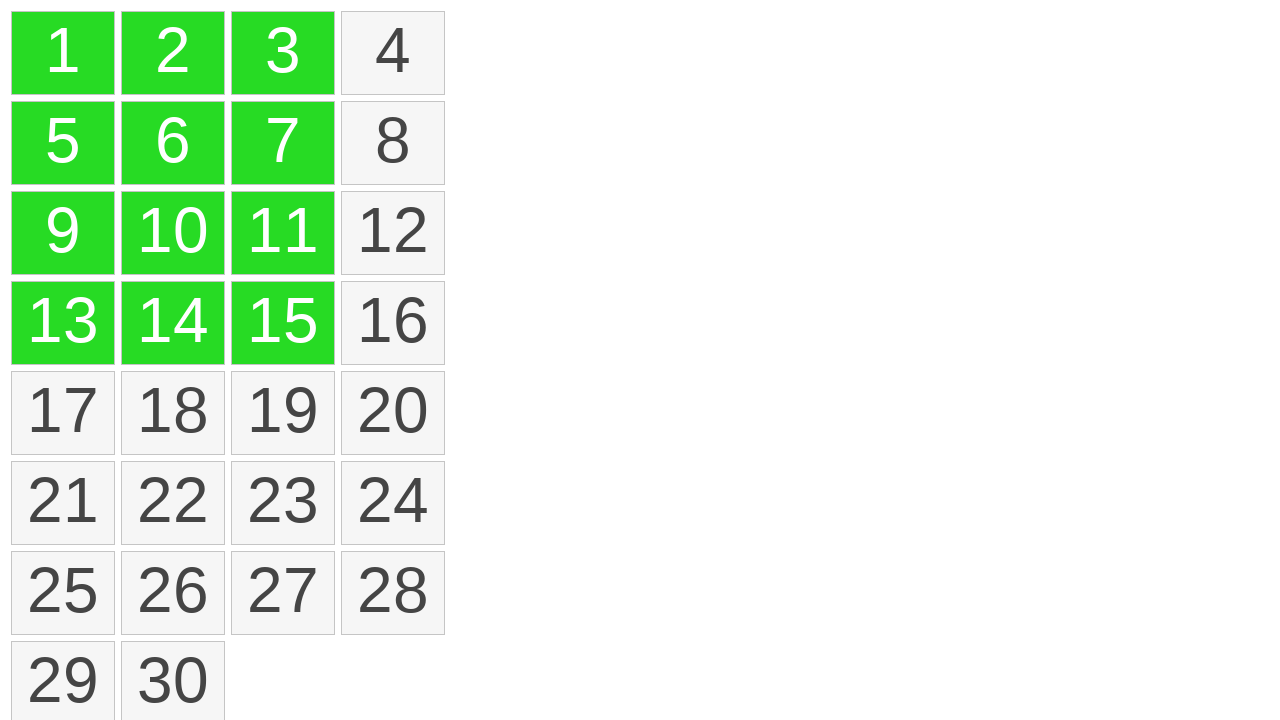

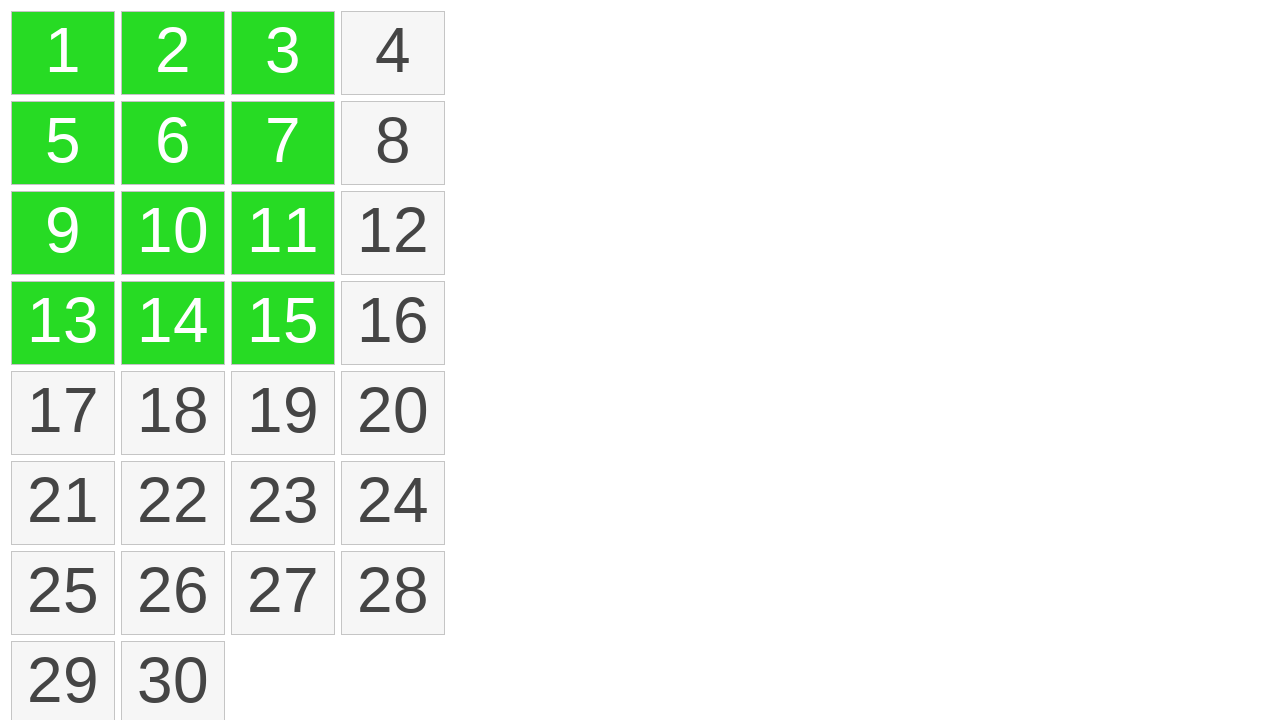